Tests that hovering over the checkbox executes without error

Starting URL: https://artoftesting.com/samplesiteforselenium

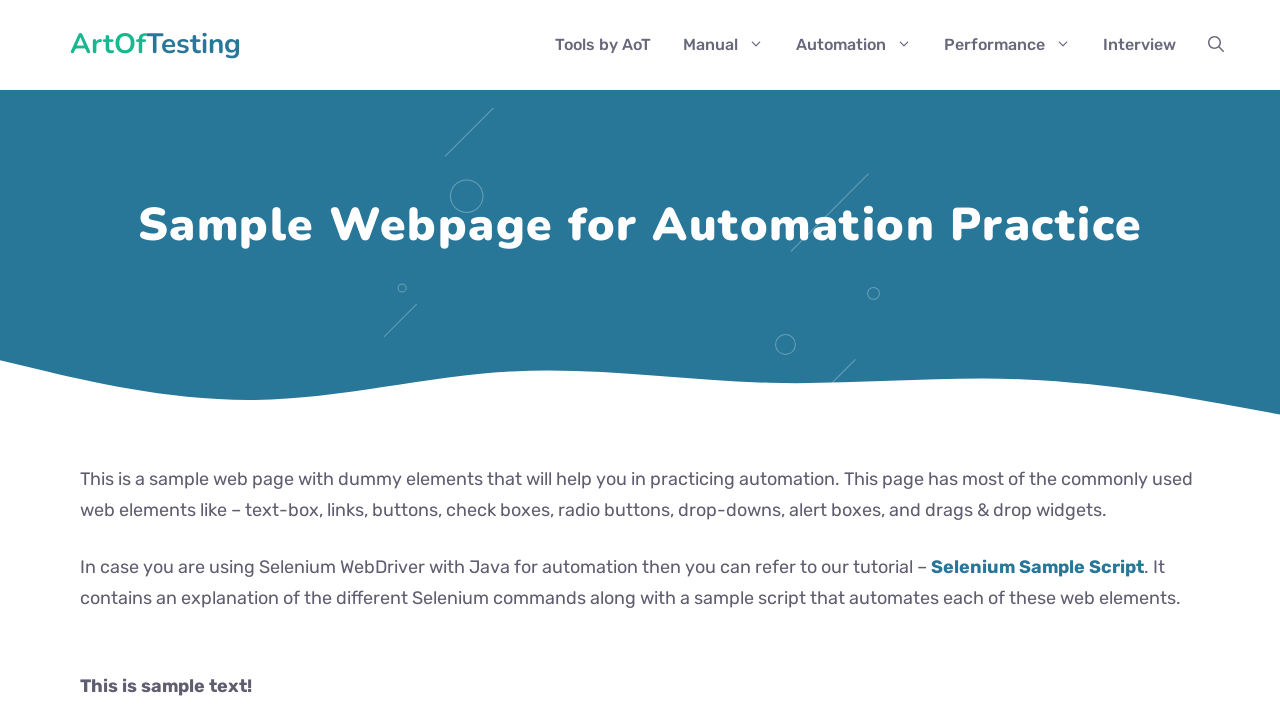

Waited for male checkbox to be present in DOM
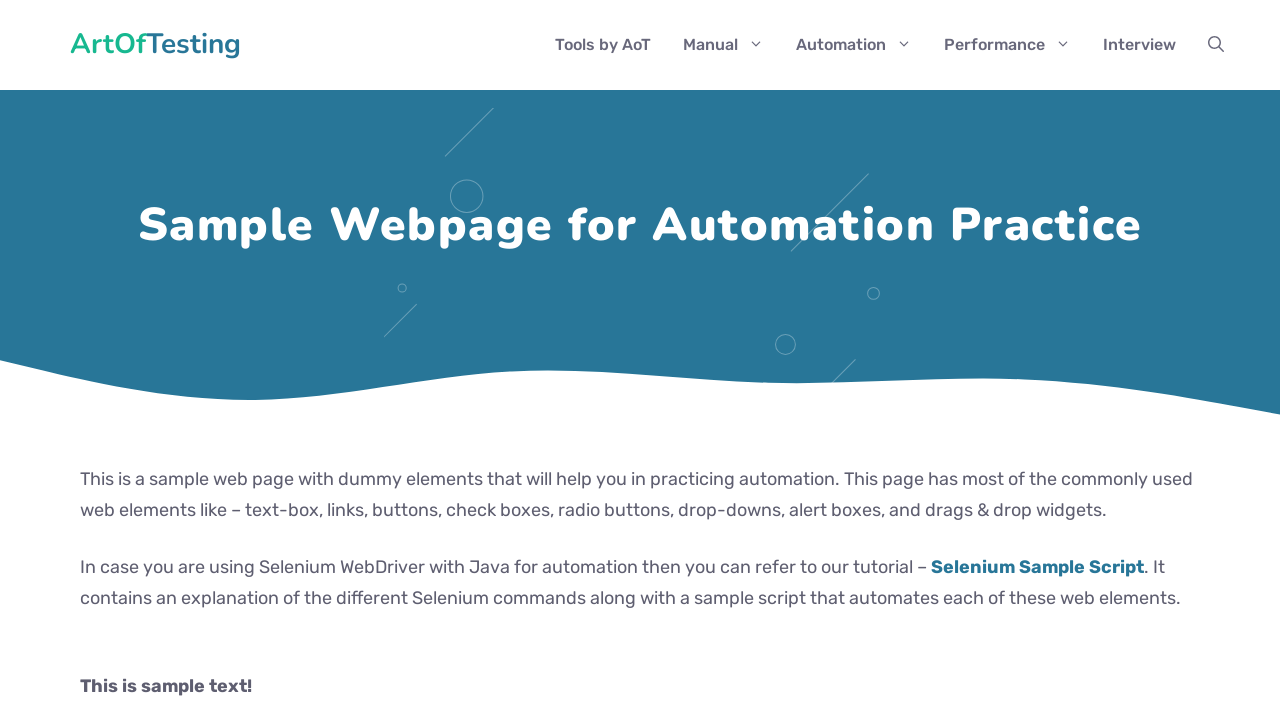

Hovered over male checkbox without throwing error at (86, 360) on #male
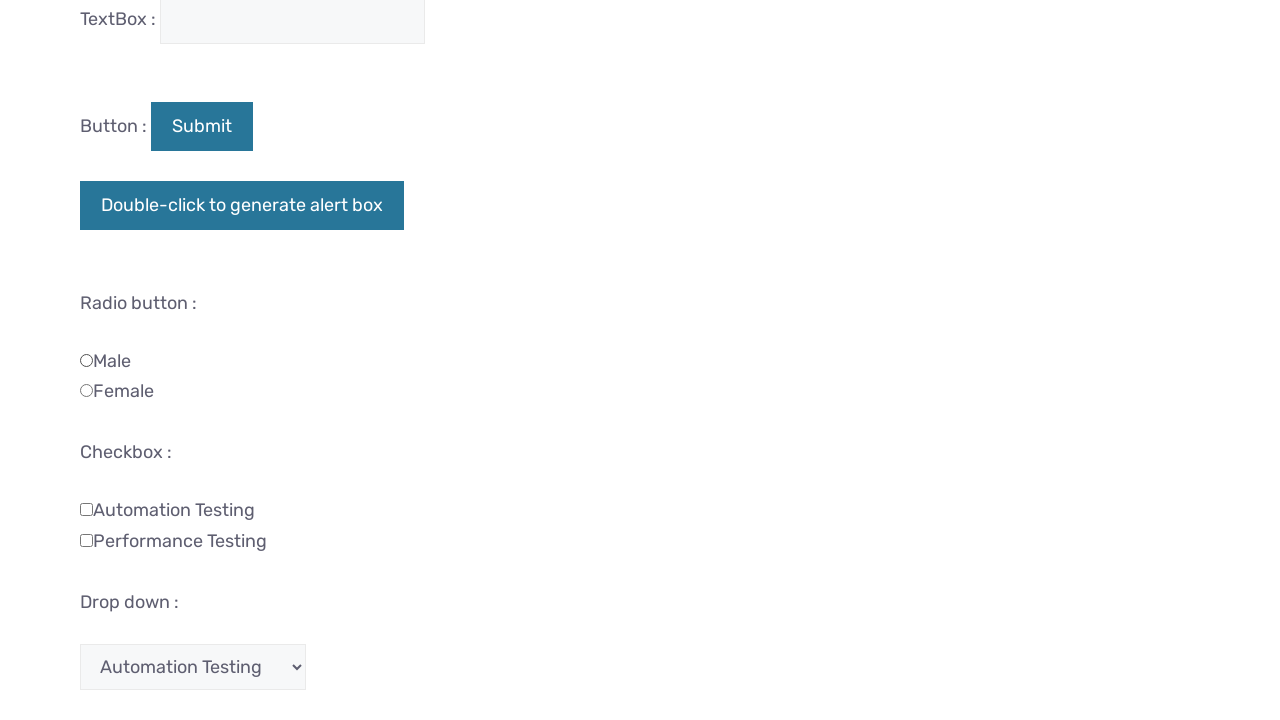

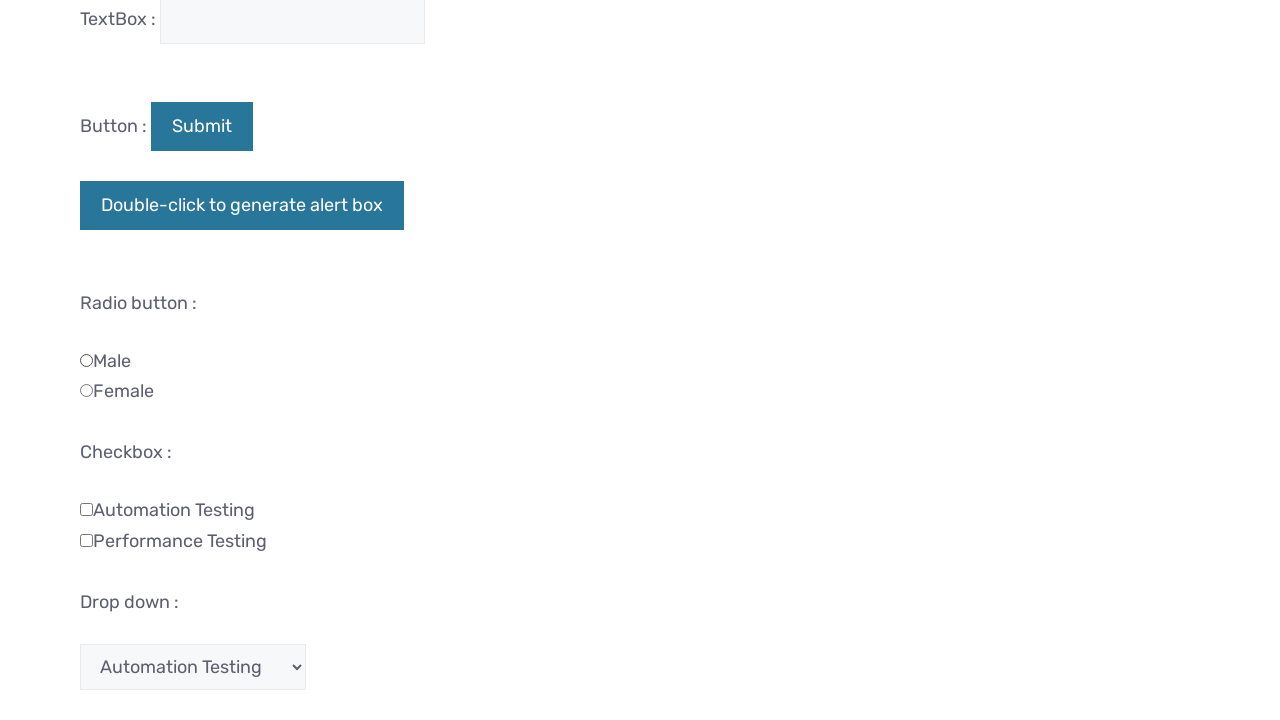